Tests clearing the complete state of all items by checking and unchecking the toggle all

Starting URL: https://demo.playwright.dev/todomvc

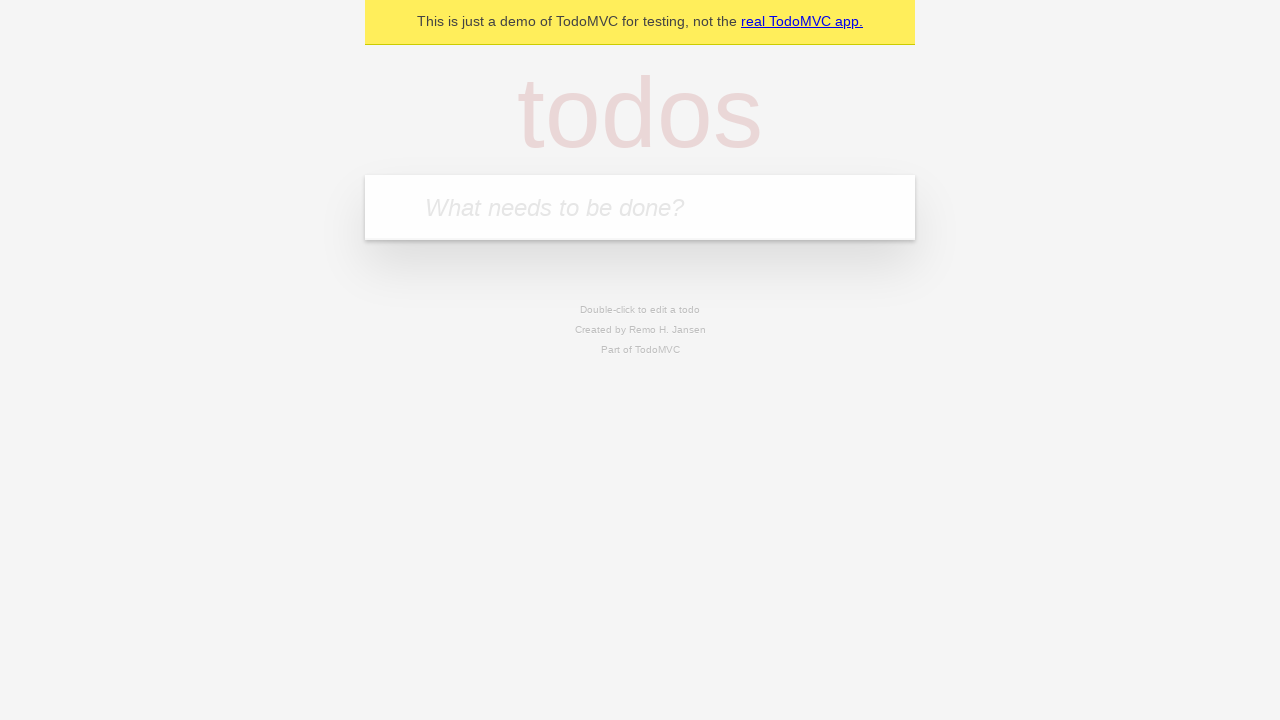

Filled todo input with 'buy some cheese' on internal:attr=[placeholder="What needs to be done?"i]
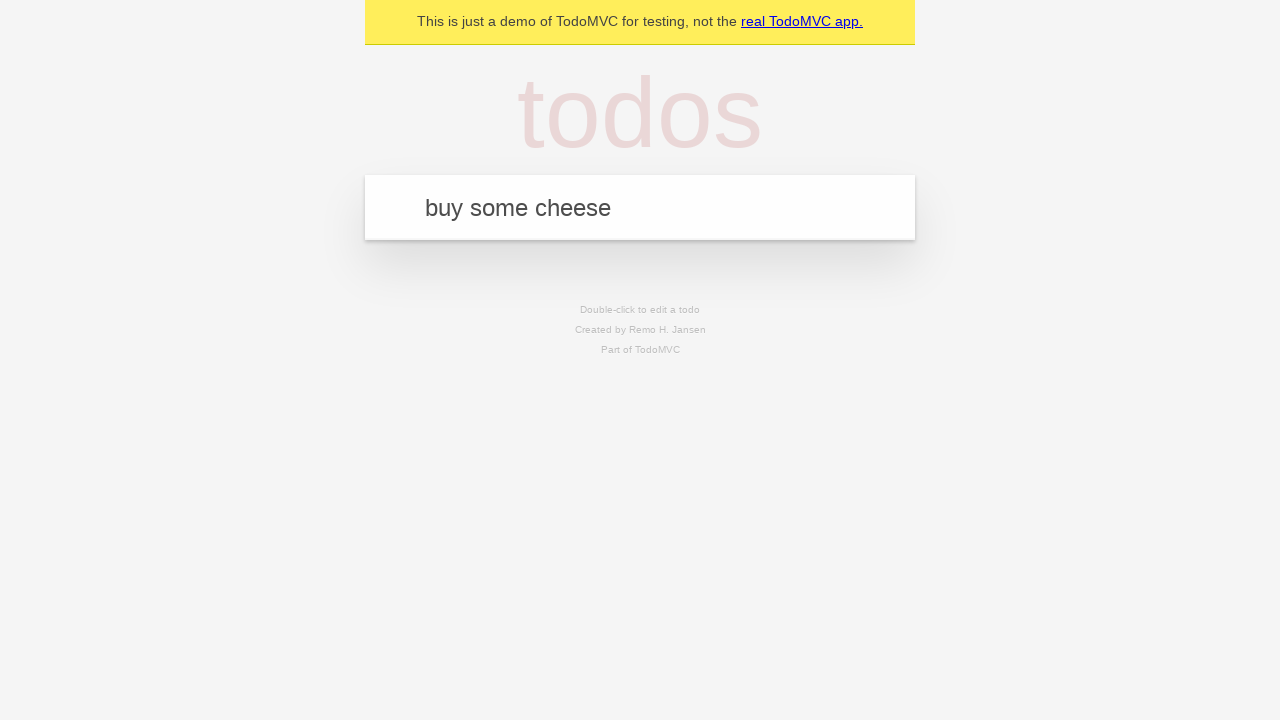

Pressed Enter to add first todo item on internal:attr=[placeholder="What needs to be done?"i]
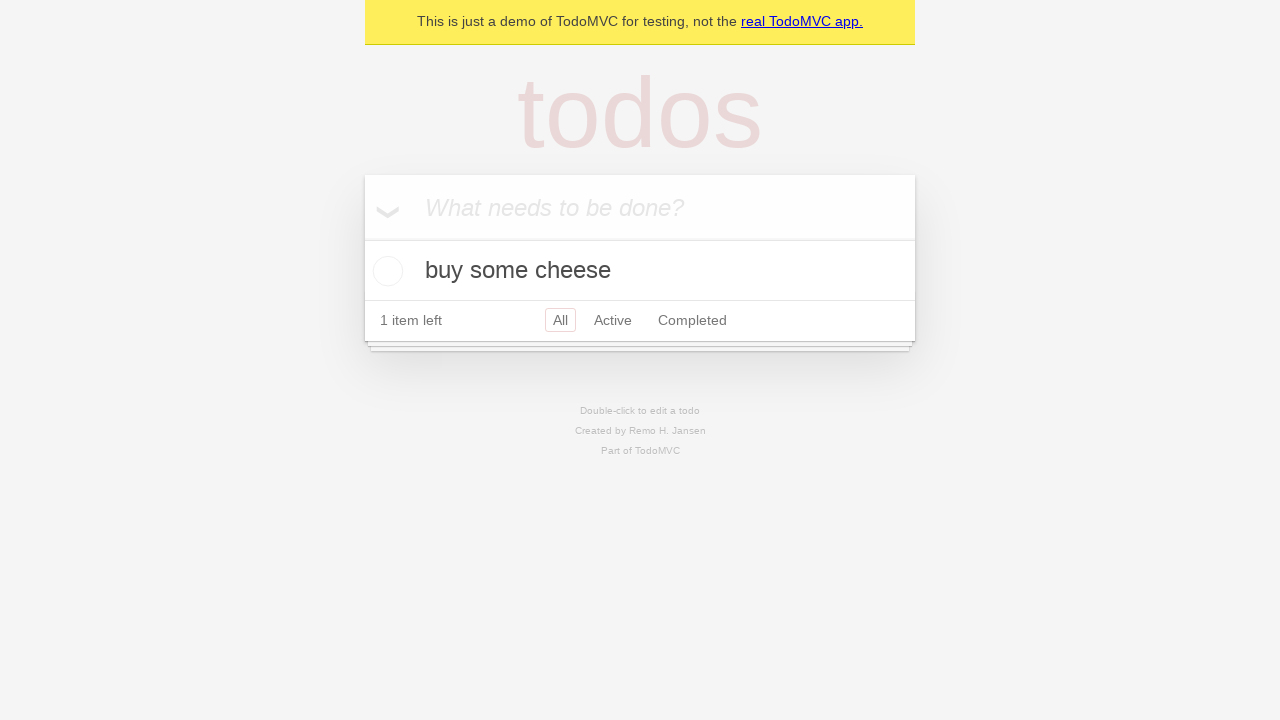

Filled todo input with 'feed the cat' on internal:attr=[placeholder="What needs to be done?"i]
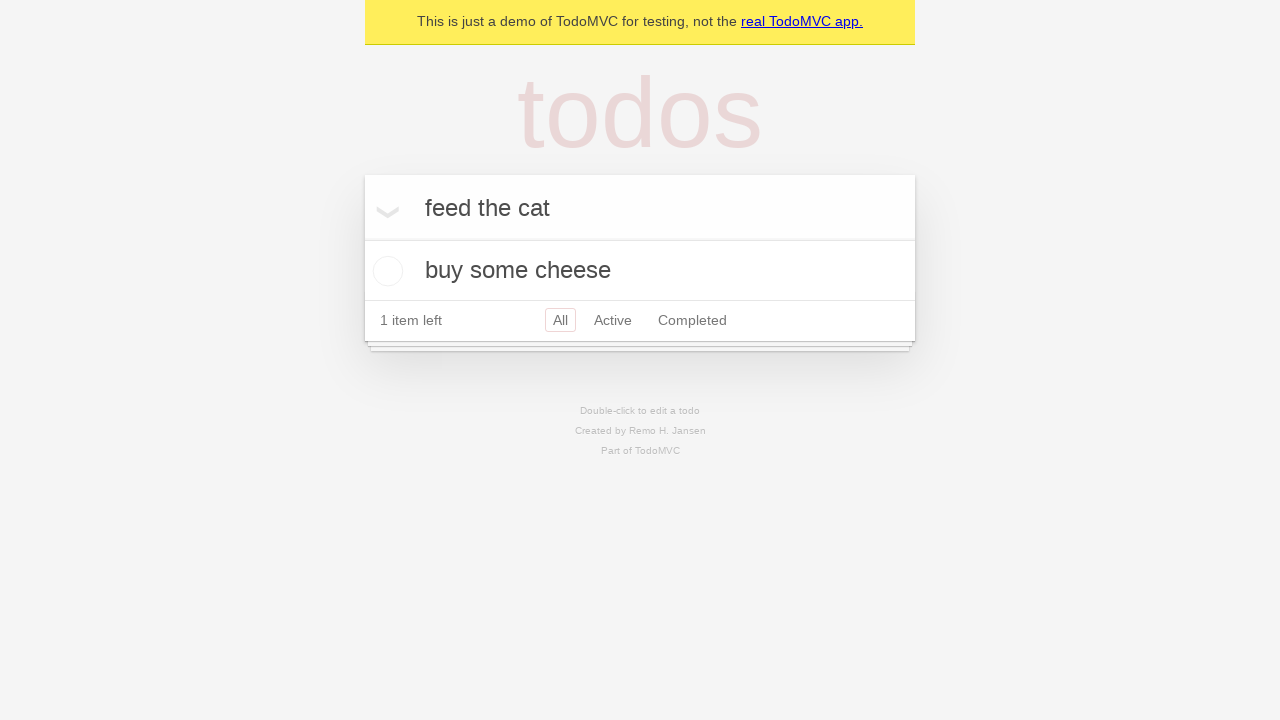

Pressed Enter to add second todo item on internal:attr=[placeholder="What needs to be done?"i]
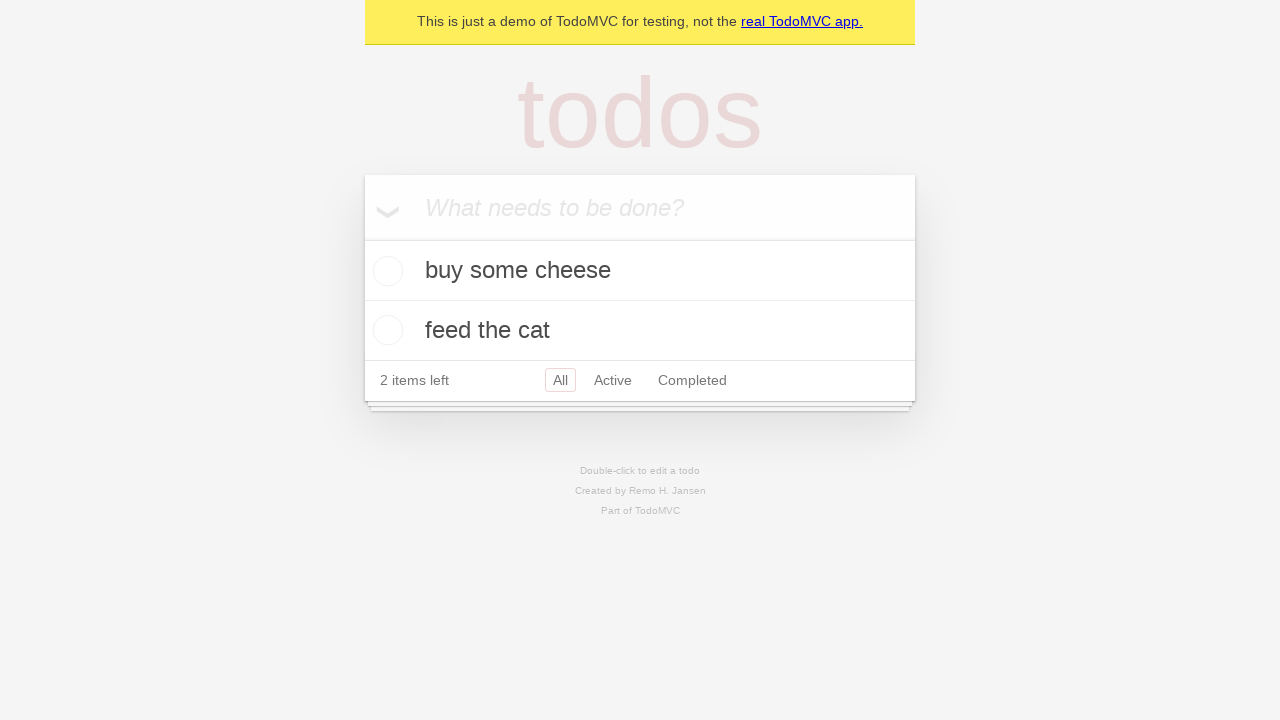

Filled todo input with 'book a doctors appointment' on internal:attr=[placeholder="What needs to be done?"i]
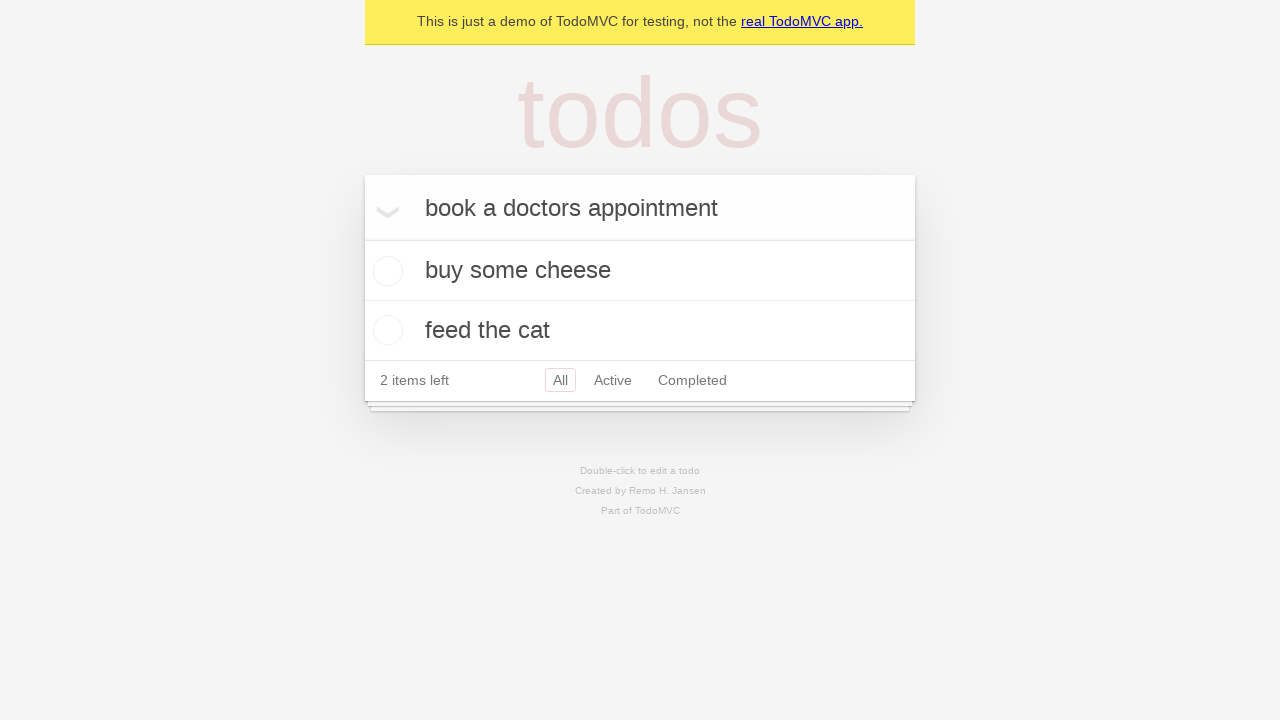

Pressed Enter to add third todo item on internal:attr=[placeholder="What needs to be done?"i]
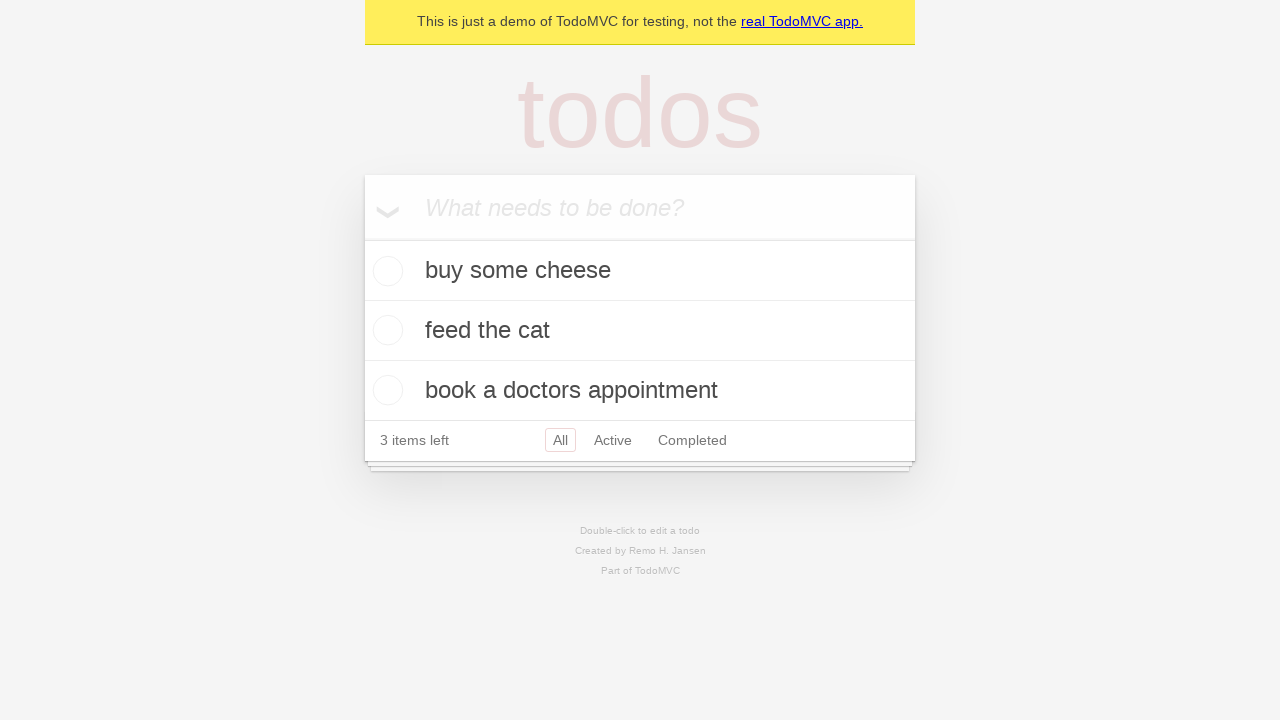

Checked 'Mark all as complete' toggle to complete all items at (362, 238) on internal:label="Mark all as complete"i
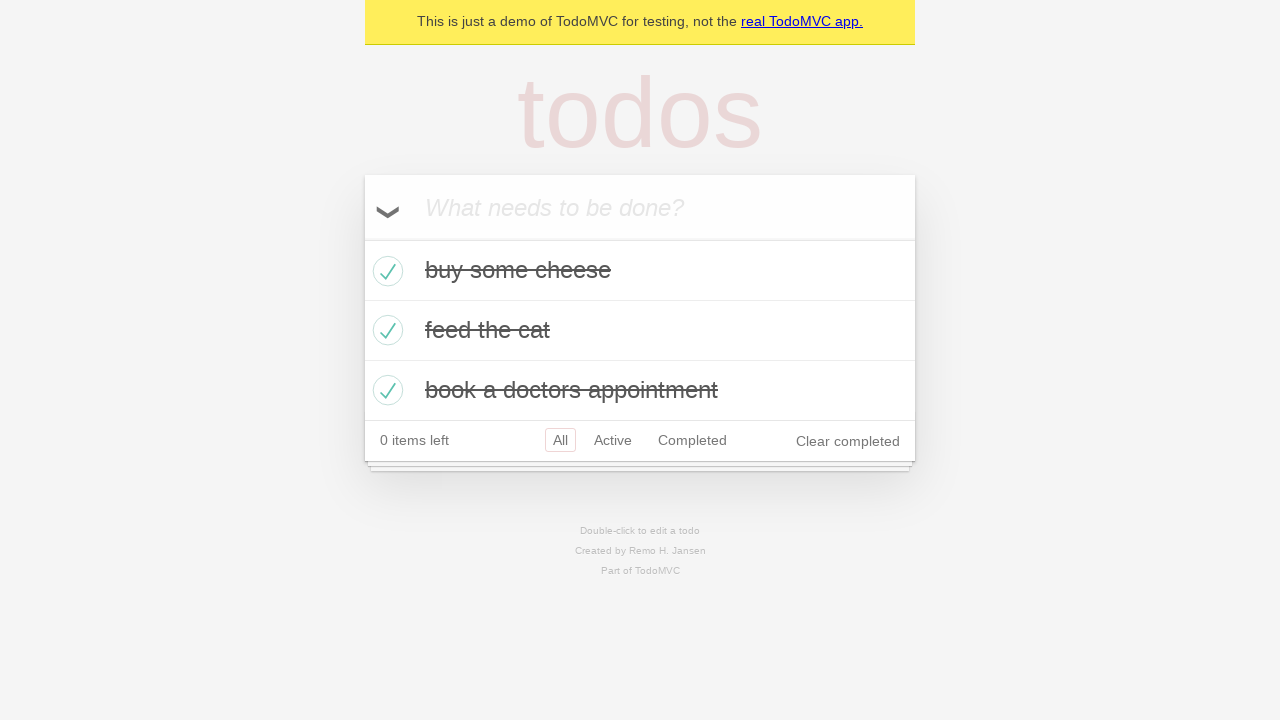

Unchecked 'Mark all as complete' toggle to clear completion state of all items at (362, 238) on internal:label="Mark all as complete"i
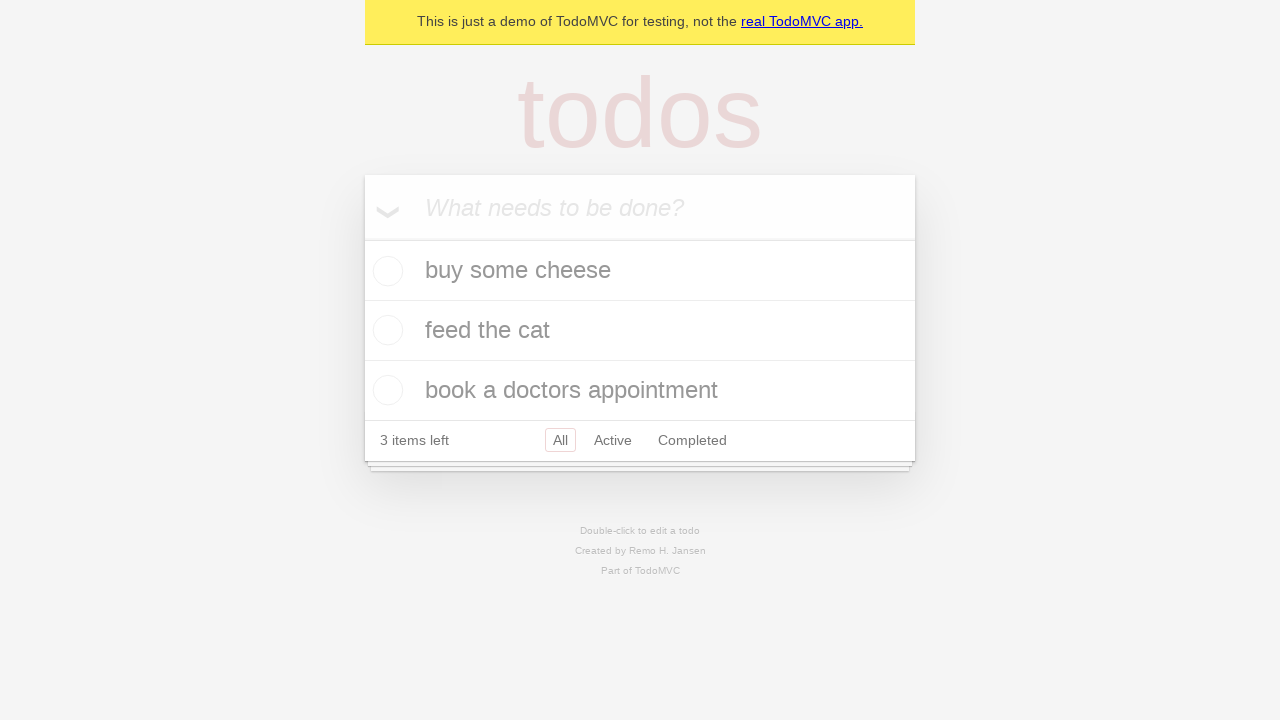

Waited for todo items to be visible after unchecking toggle
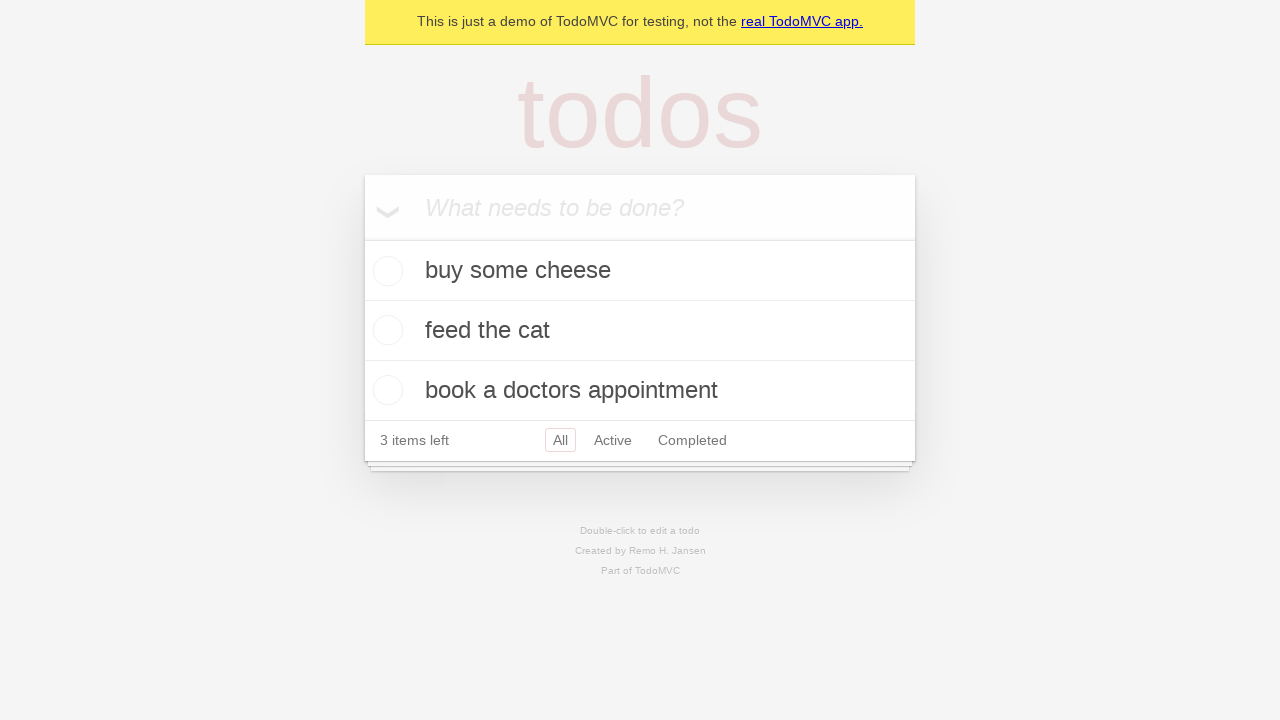

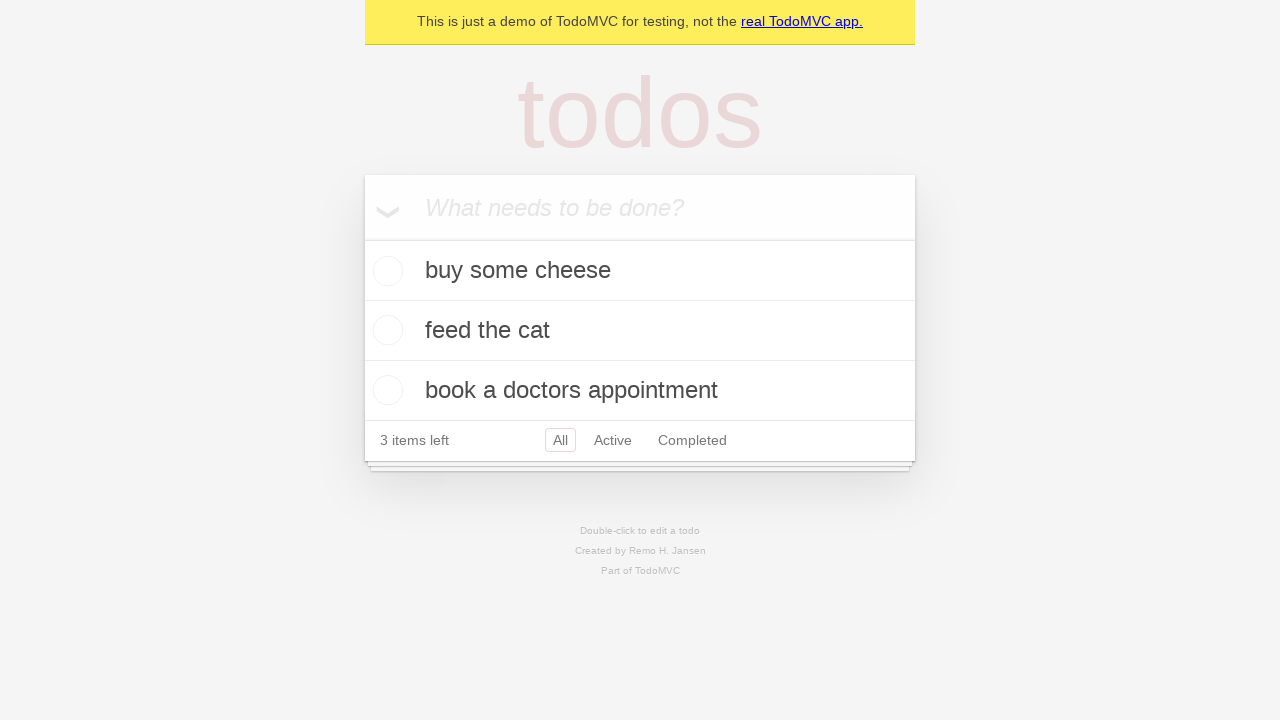